Tests the Playwright documentation homepage by verifying the page title contains "Playwright", then clicks the "Get started" link and verifies navigation to the intro page.

Starting URL: https://playwright.dev/

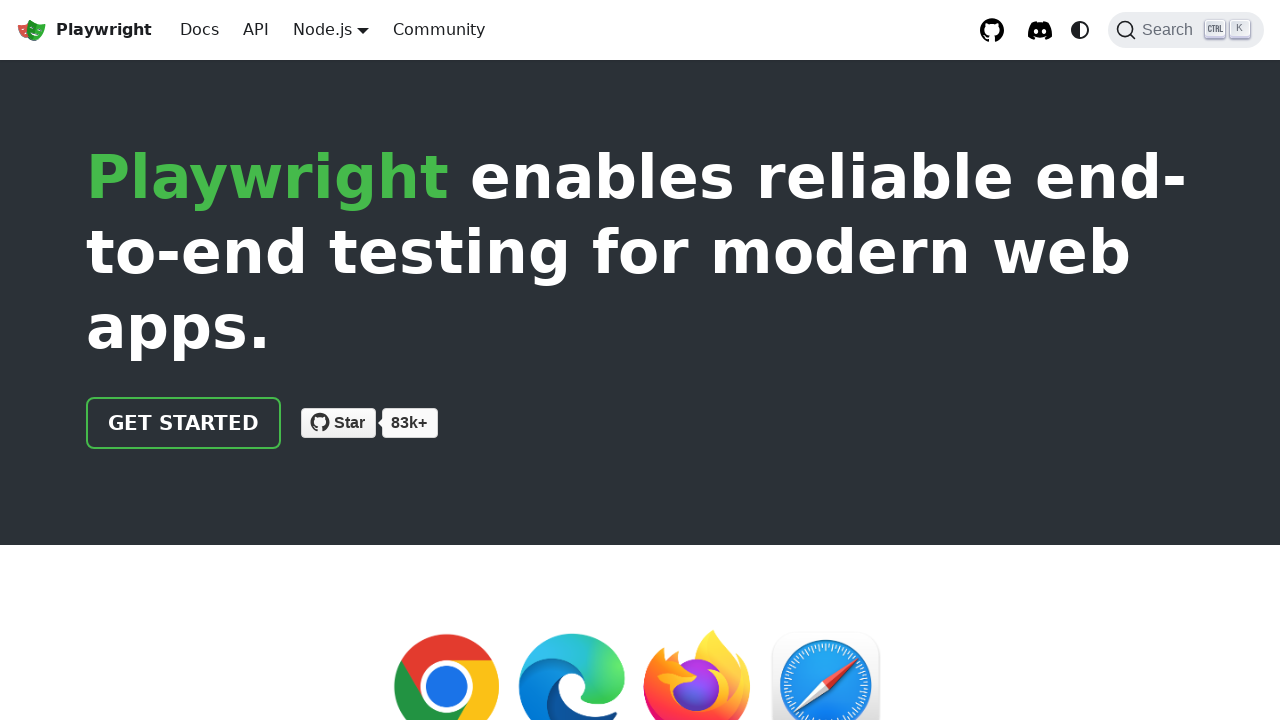

Verified page title contains 'Playwright'
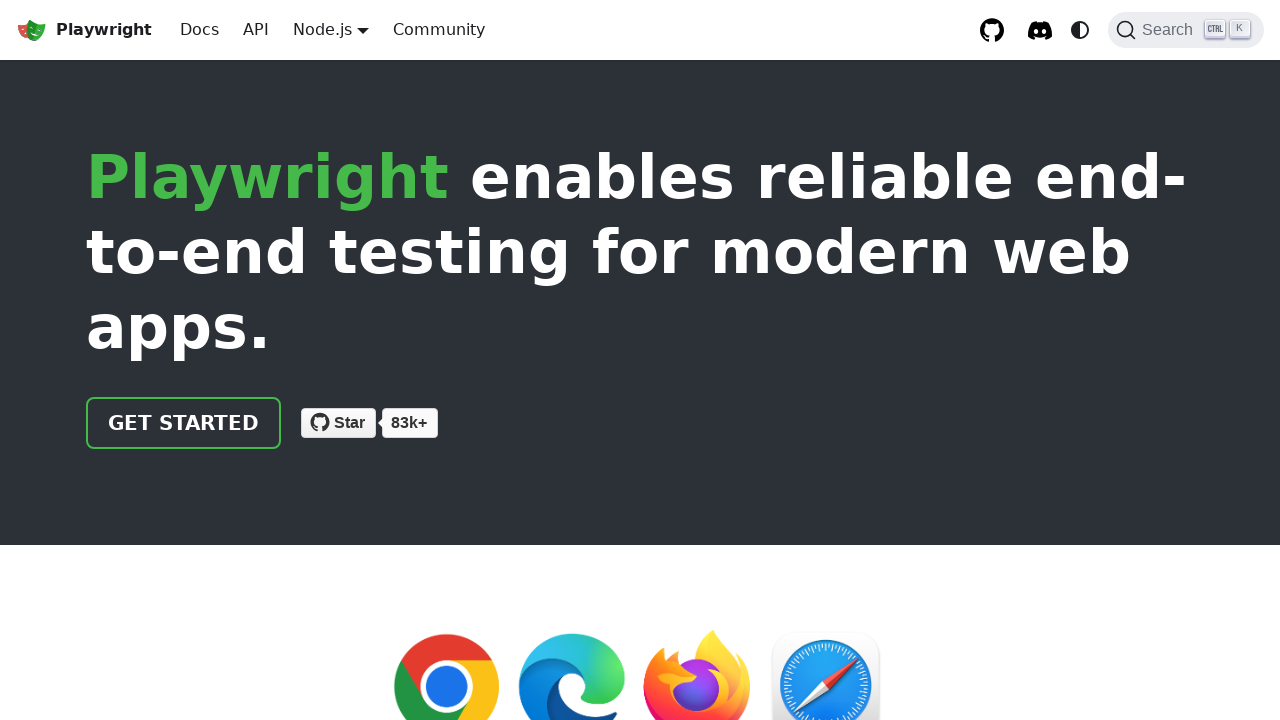

Clicked the 'Get started' link at (184, 423) on internal:role=link[name="Get started"i]
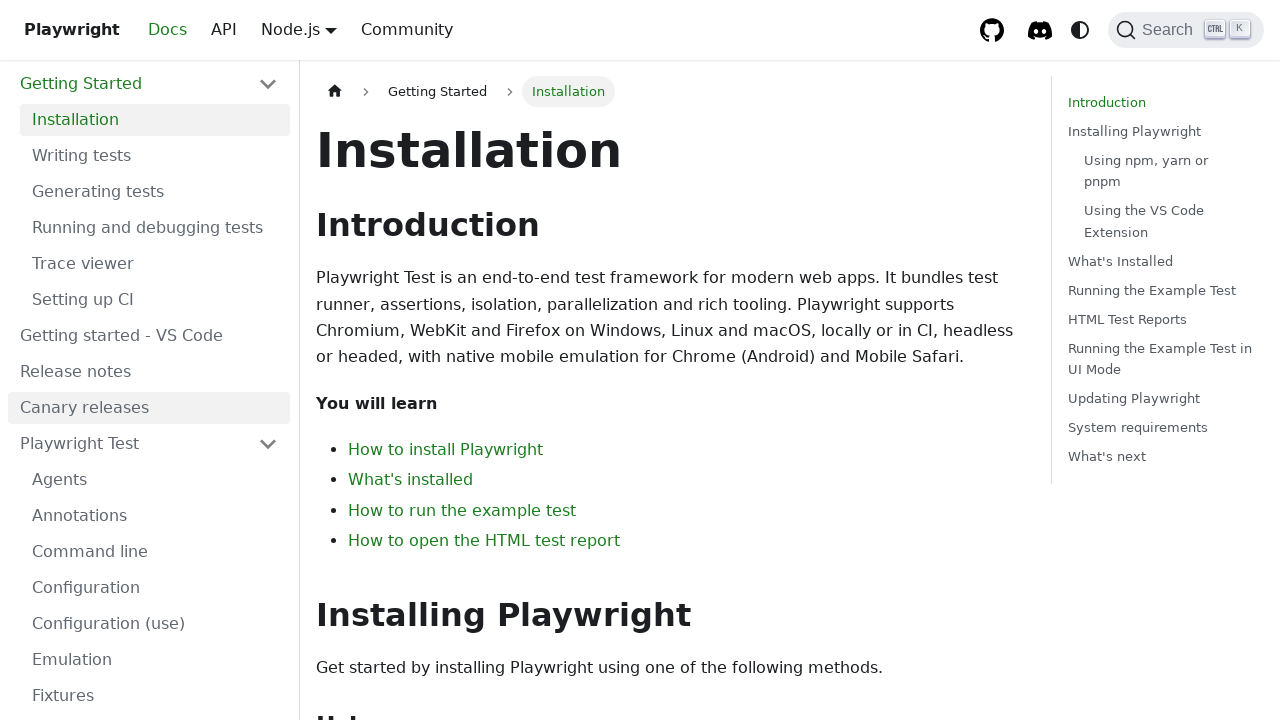

Verified navigation to intro page
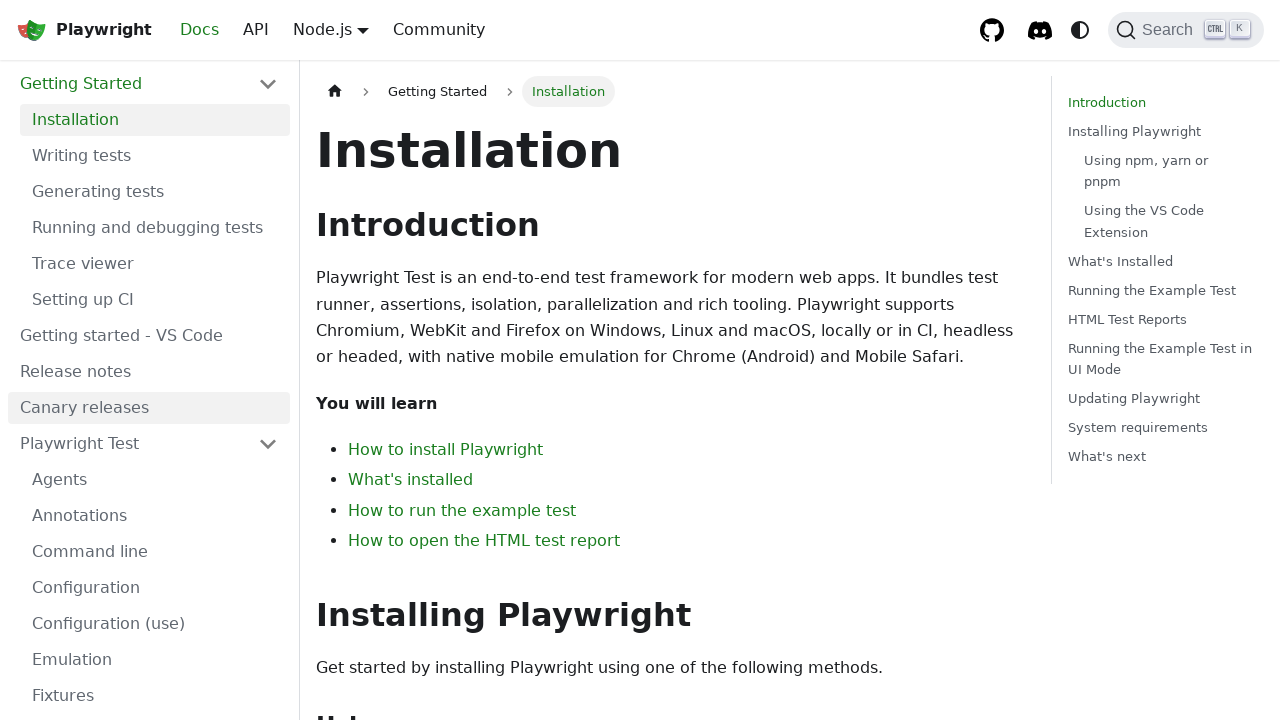

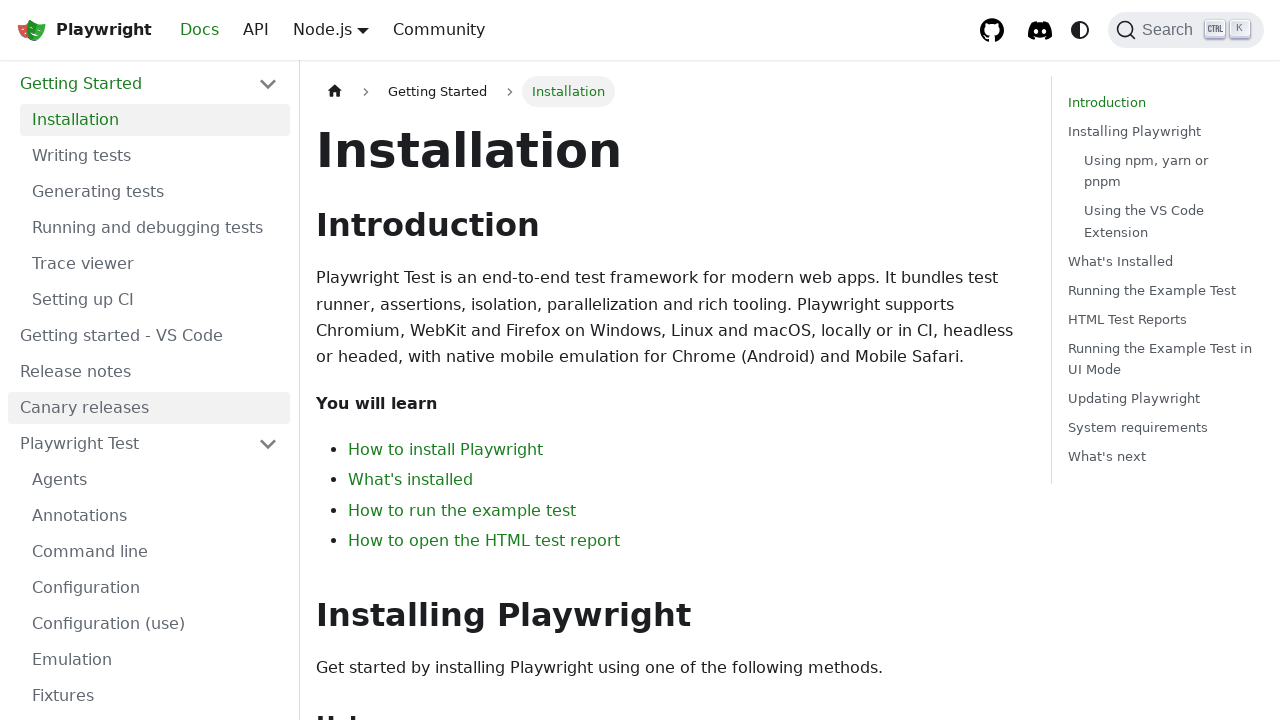